Executes JavaScript to display an alert dialog on the page, demonstrating JavaScript execution capabilities in browser automation.

Starting URL: https://rahulshettyacademy.com/AutomationPractice/

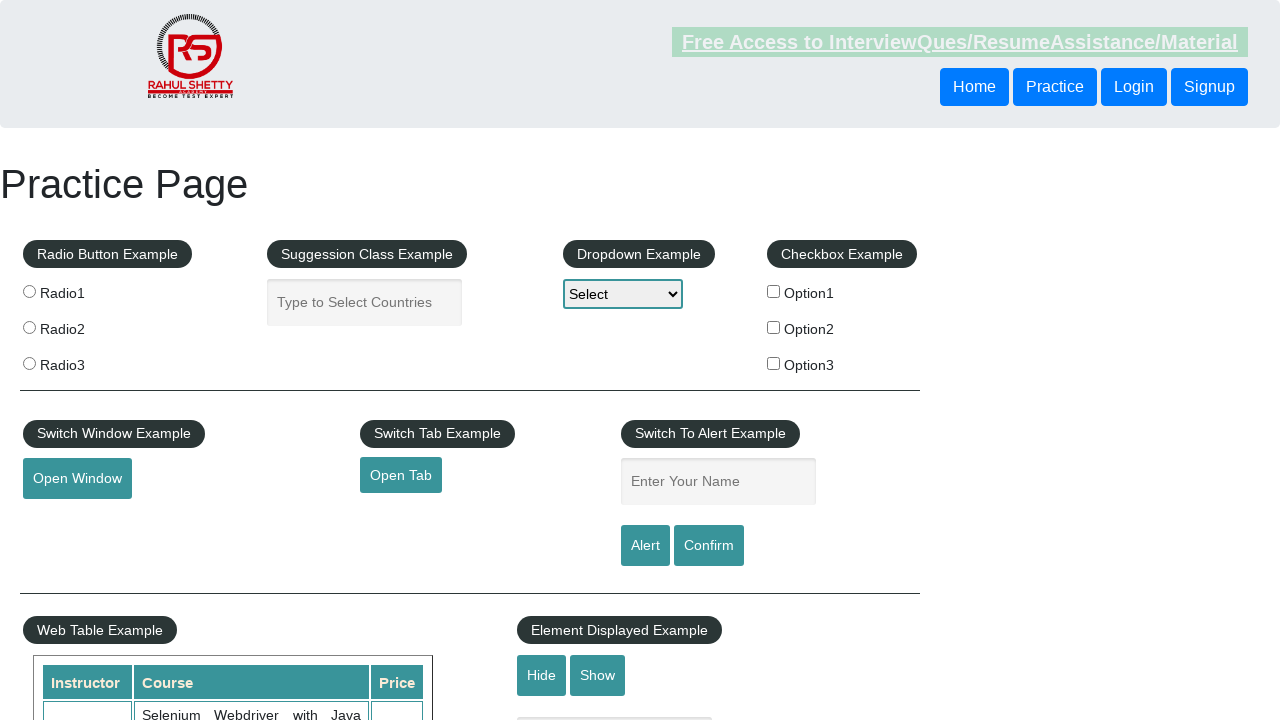

Executed JavaScript to display alert dialog with message 'Testando js via selenium'
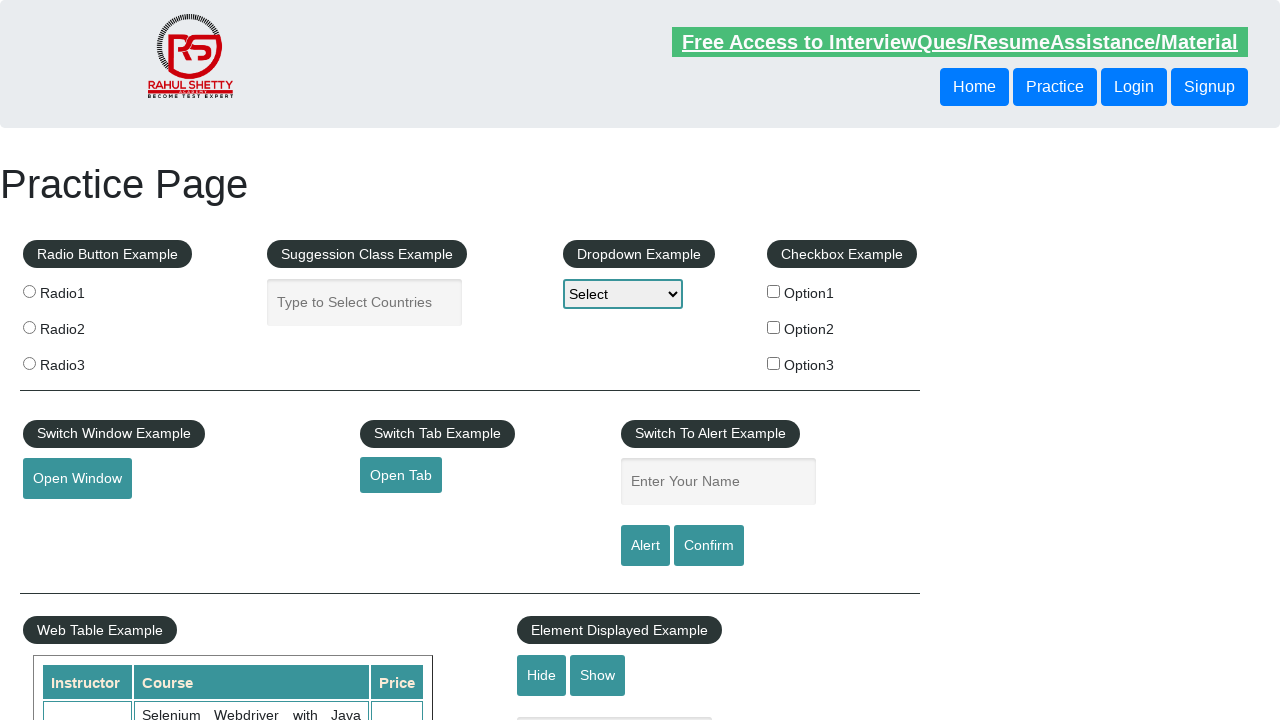

Set up dialog handler to accept alert
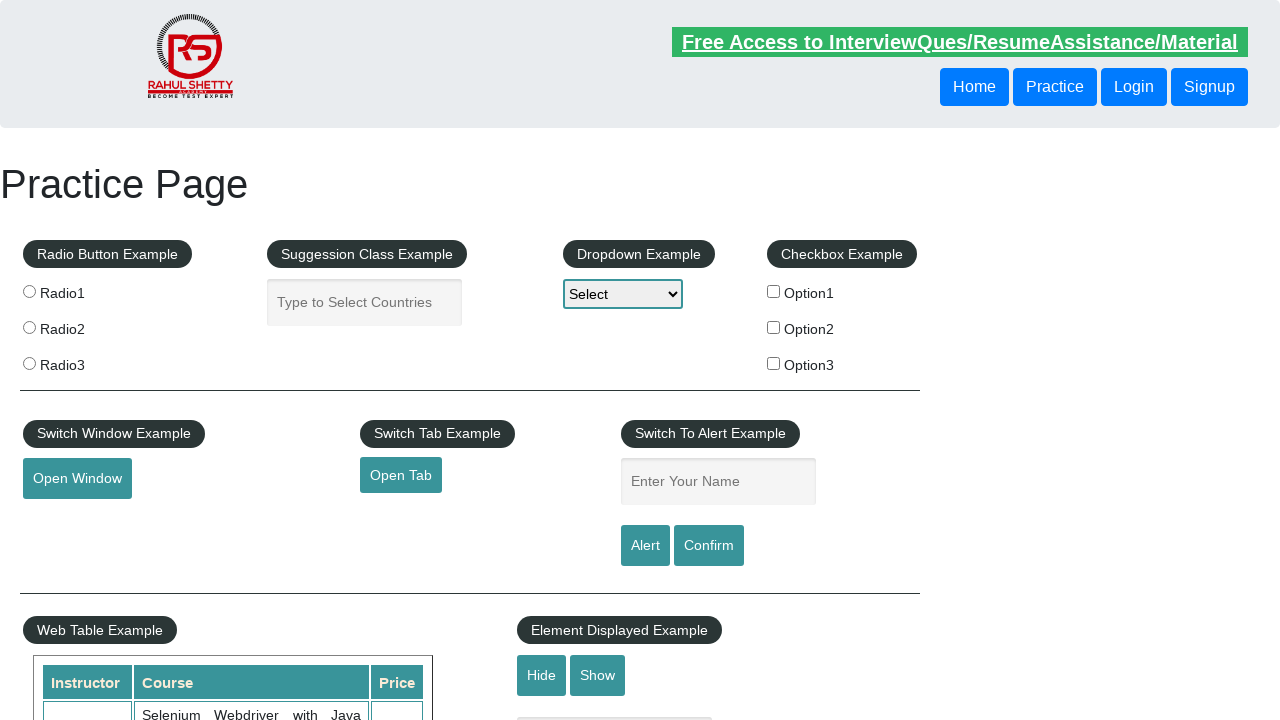

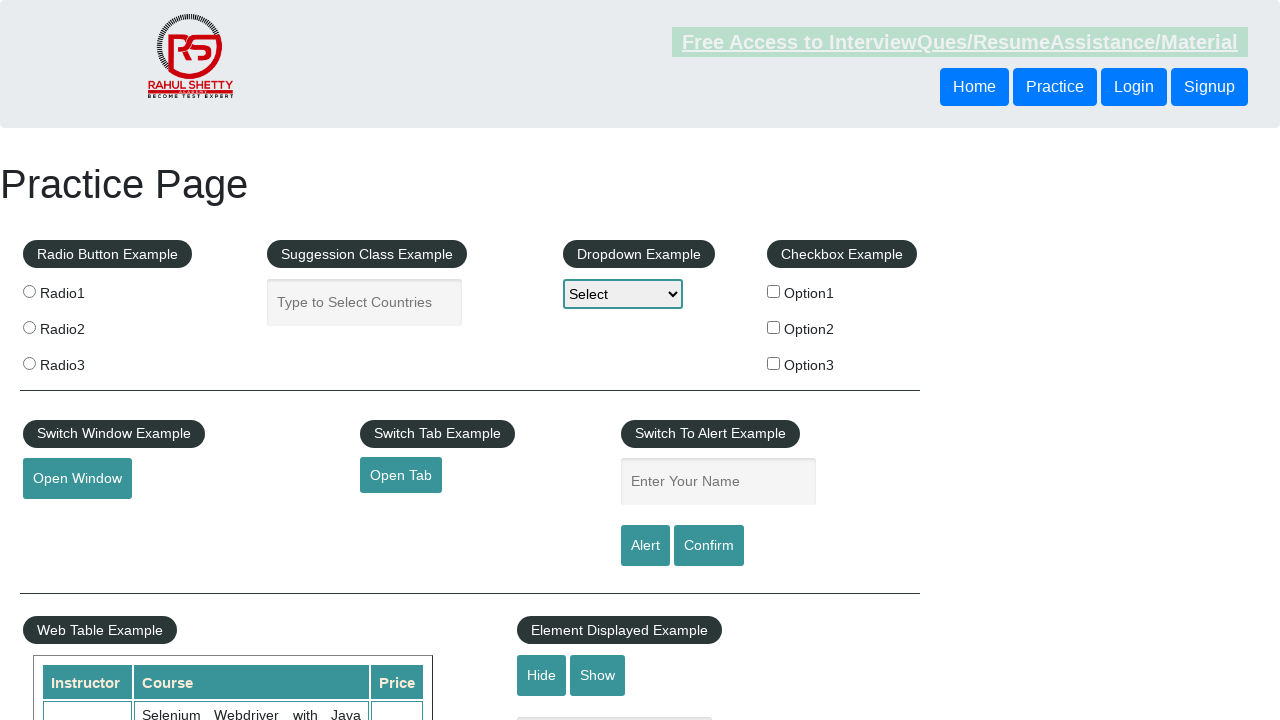